Tests double-click interaction on a password field after entering text

Starting URL: https://www.saucedemo.com

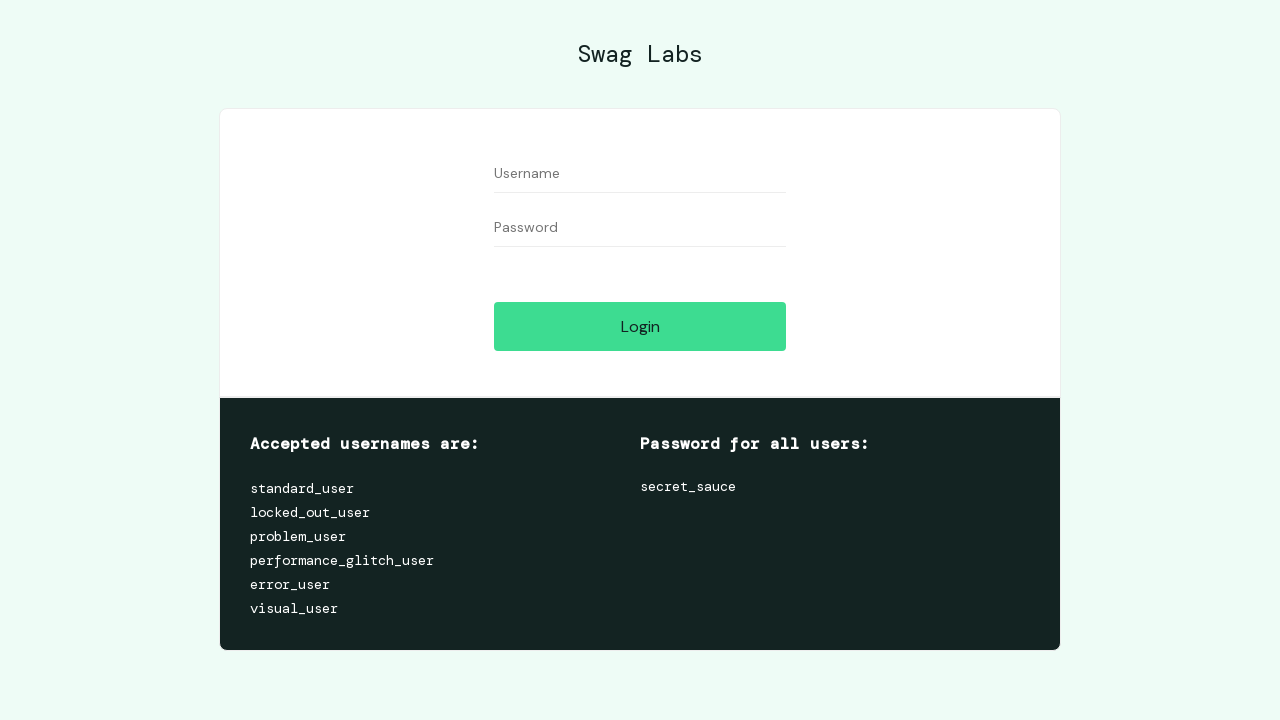

Filled password field with 'double' on input#password
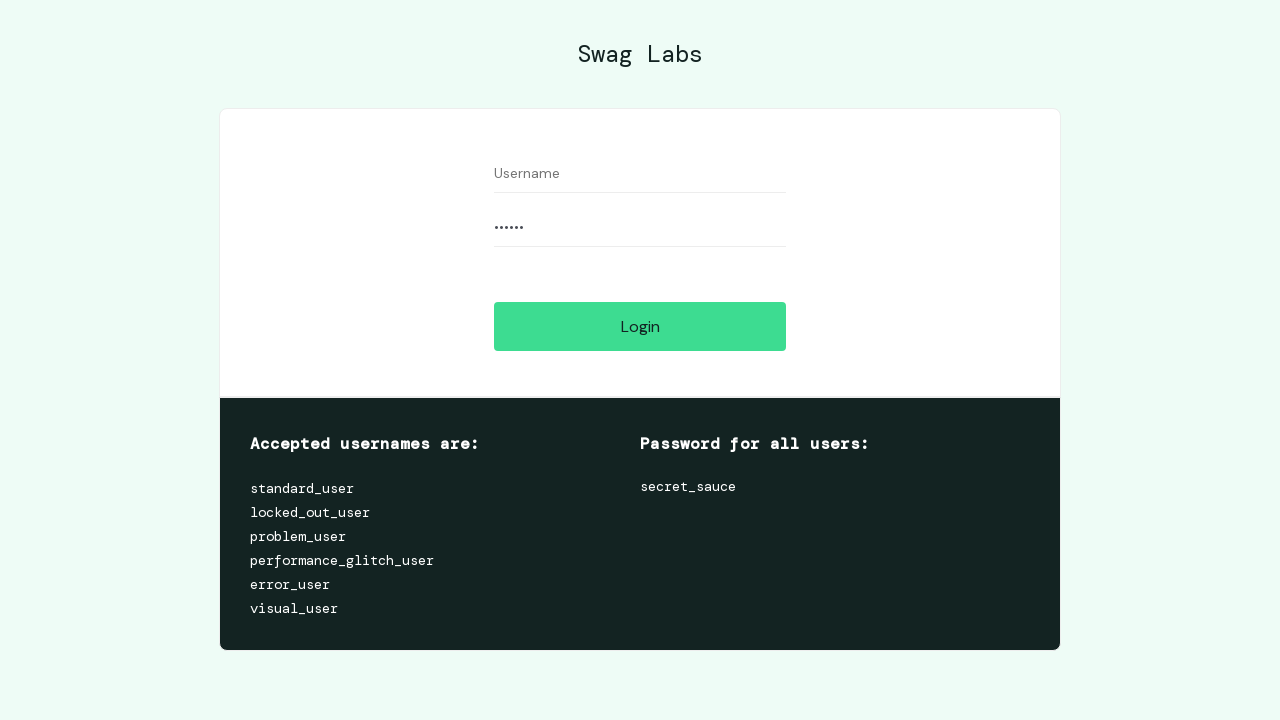

Double-clicked password field to select all text at (640, 228) on input#password
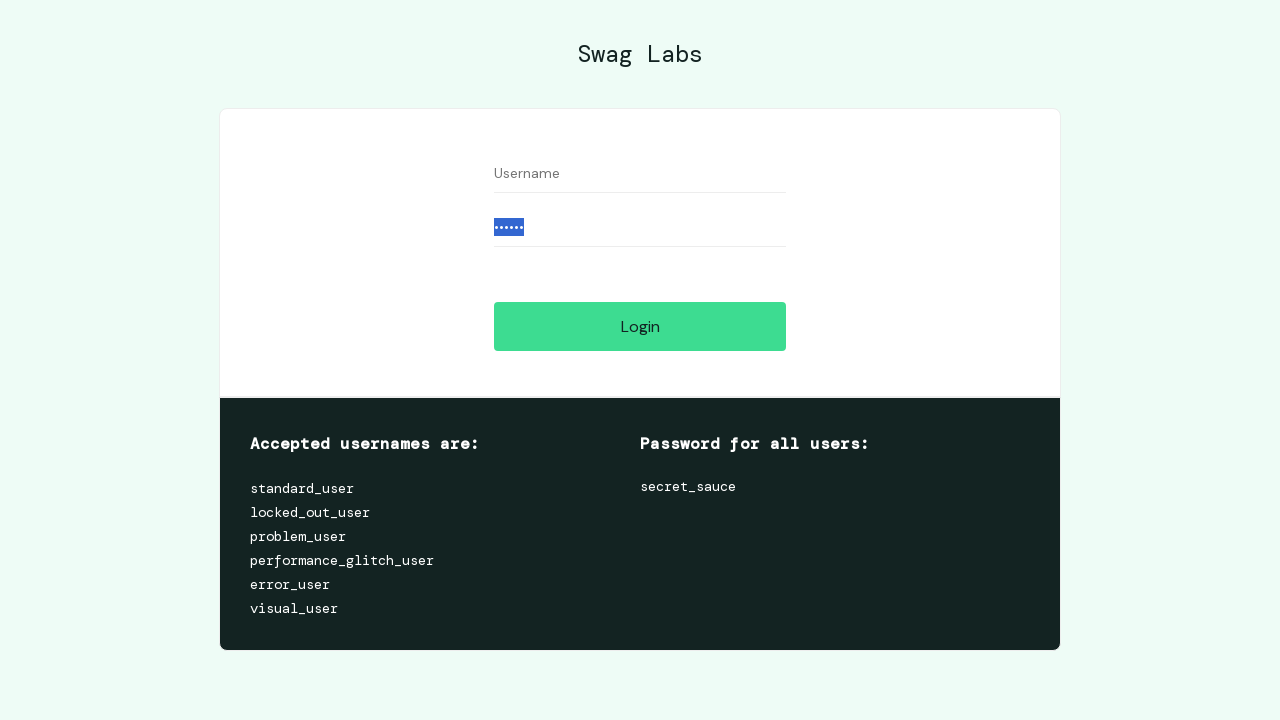

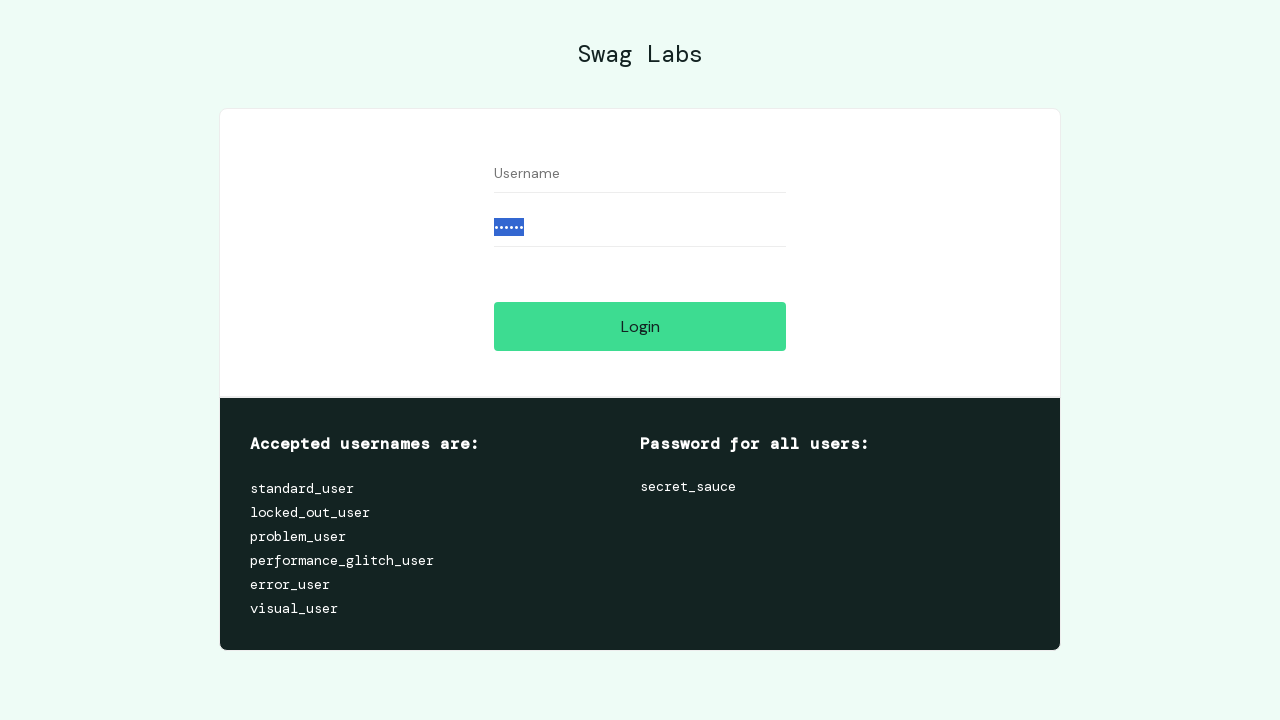